Tests keyboard modifier actions by performing a Ctrl+Click on a link to open it in a new tab

Starting URL: http://omayo.blogspot.com/

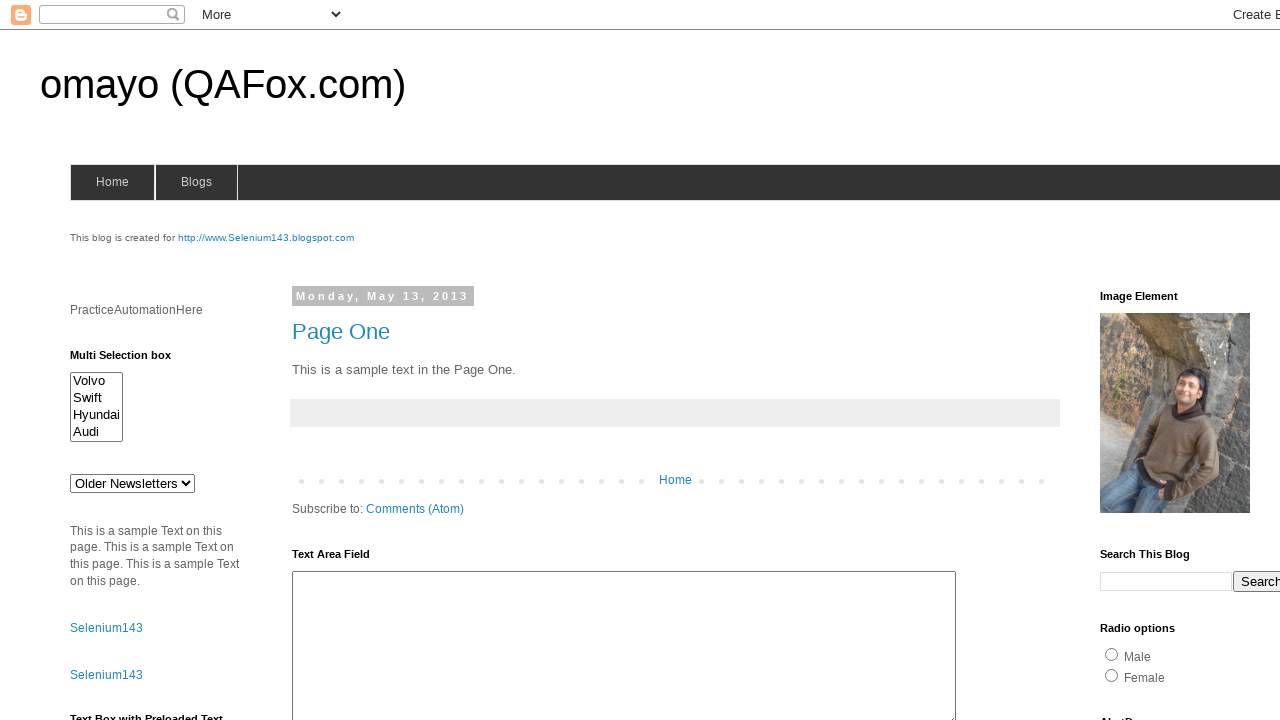

Located compendiumdev link on the page
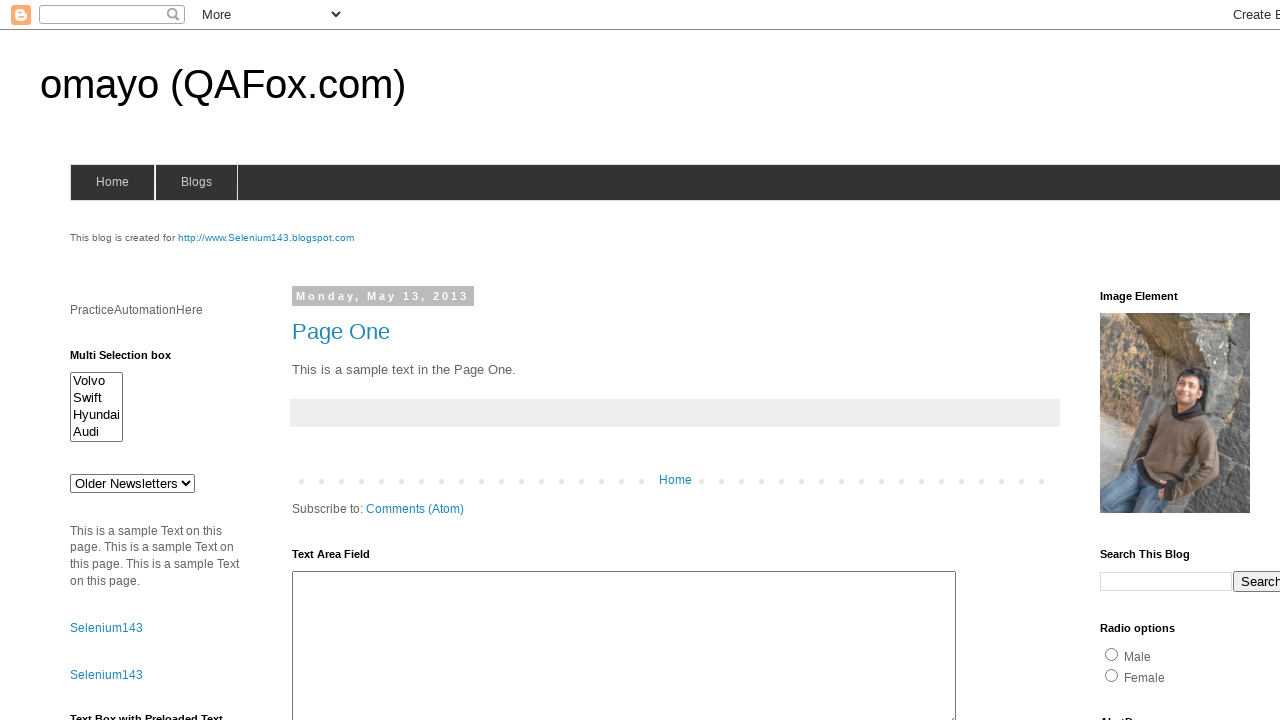

Performed Ctrl+Click on compendiumdev link to open in new tab at (1160, 360) on a:text('compendiumdev')
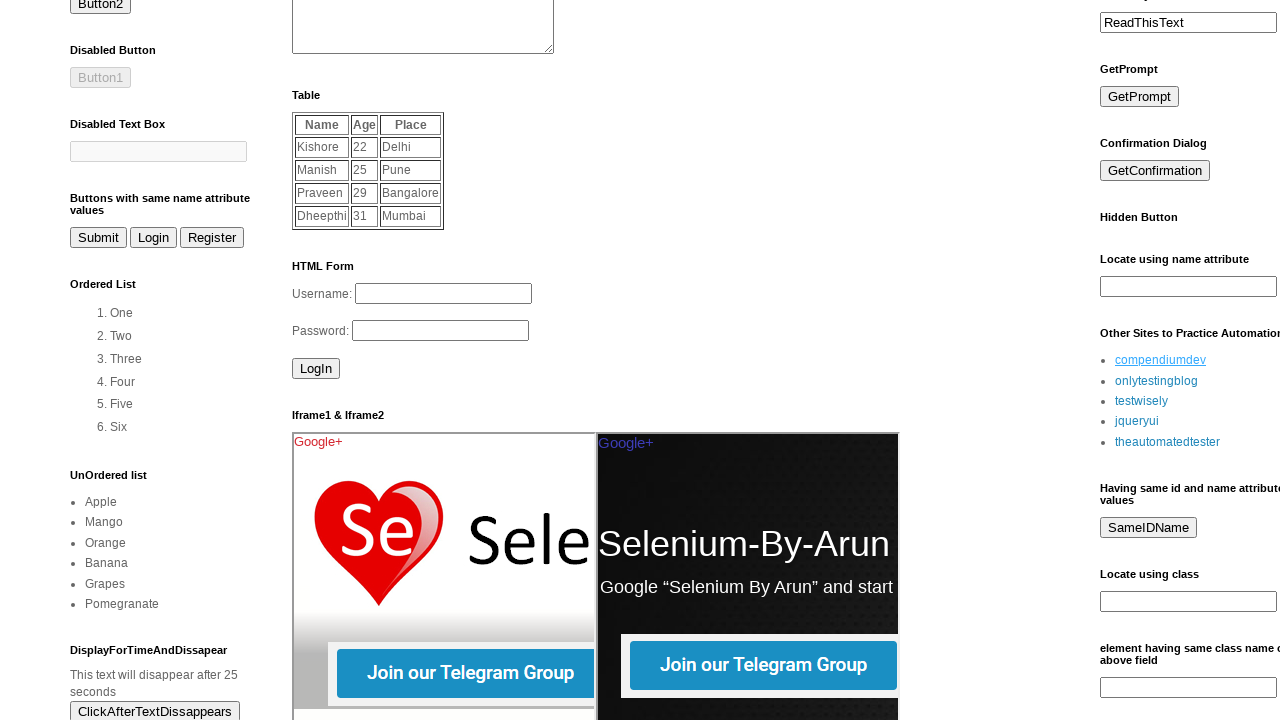

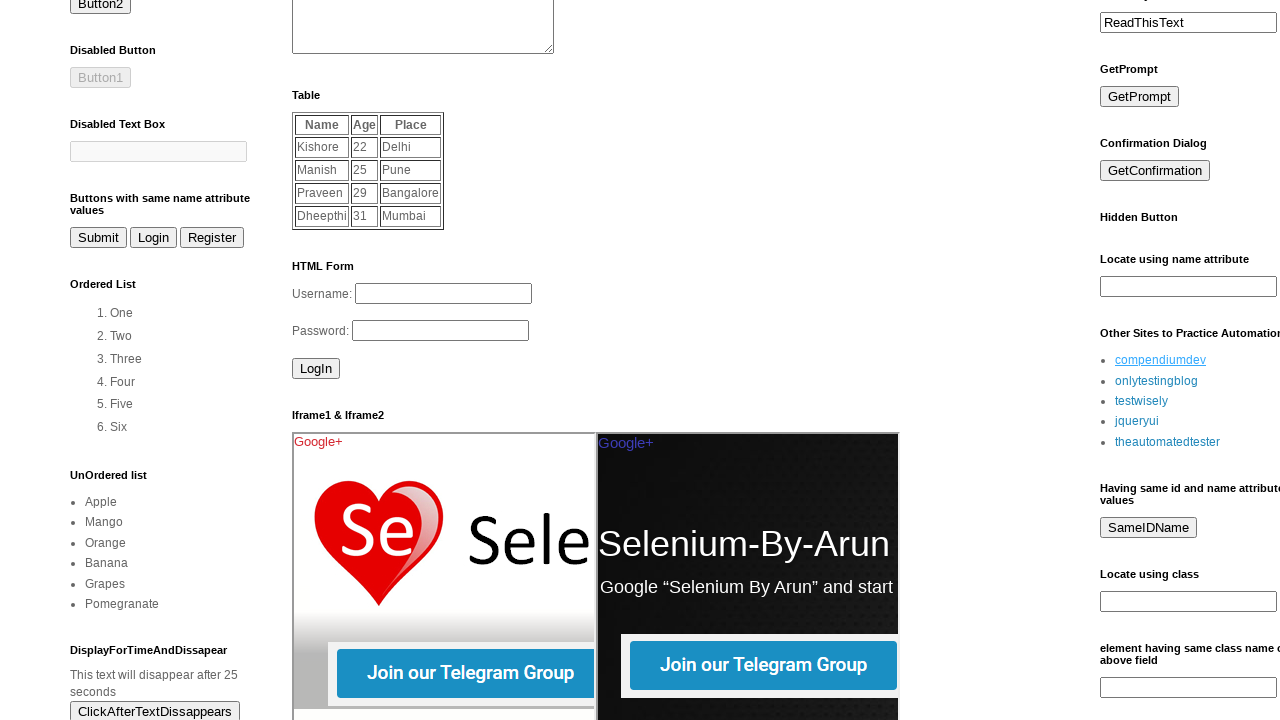